Tests JavaScript alert handling by clicking a button that triggers an alert, reading its text, and accepting it

Starting URL: https://testpages.herokuapp.com/styled/alerts/alert-test.html

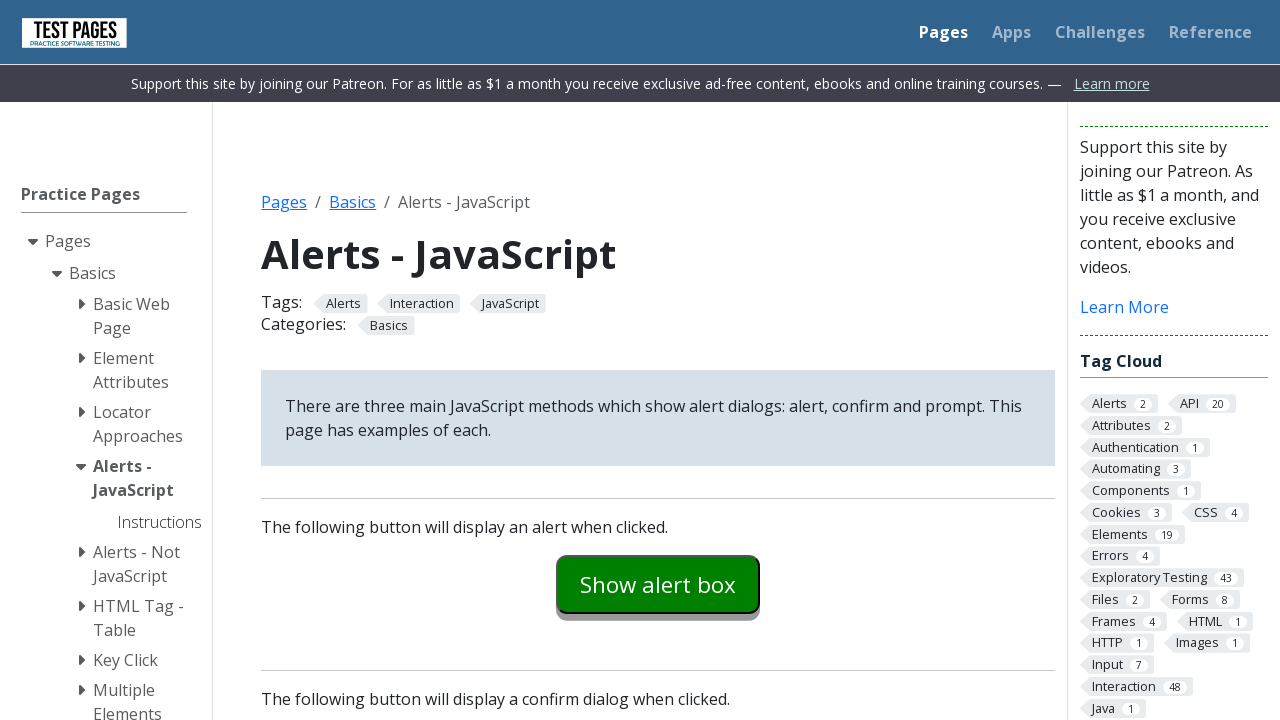

Set up dialog handler to intercept alerts
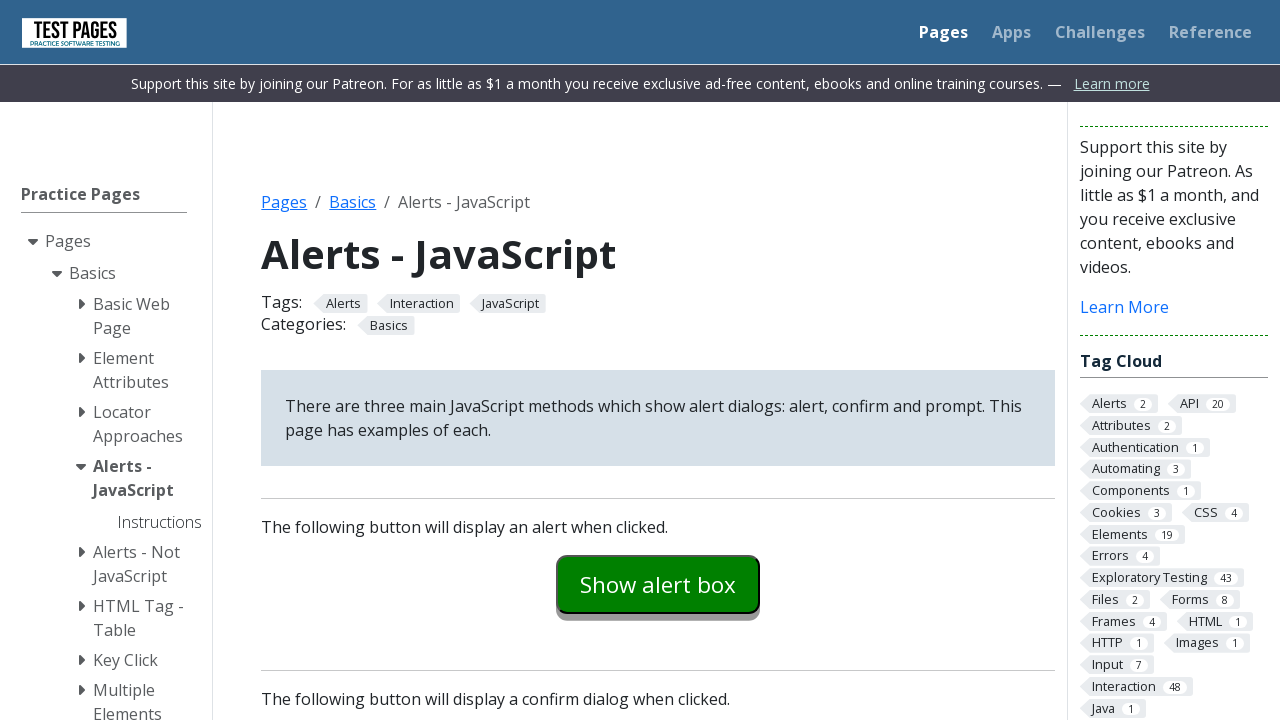

Clicked button to trigger JavaScript alert at (658, 584) on #alertexamples
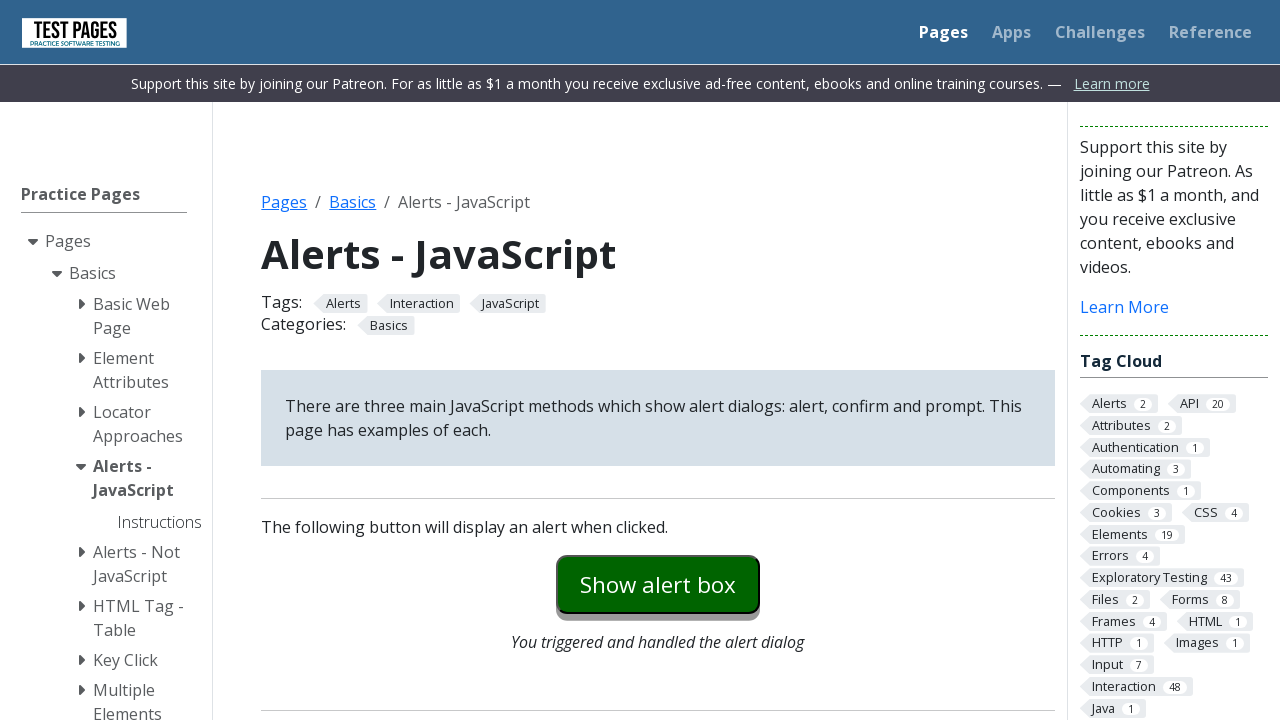

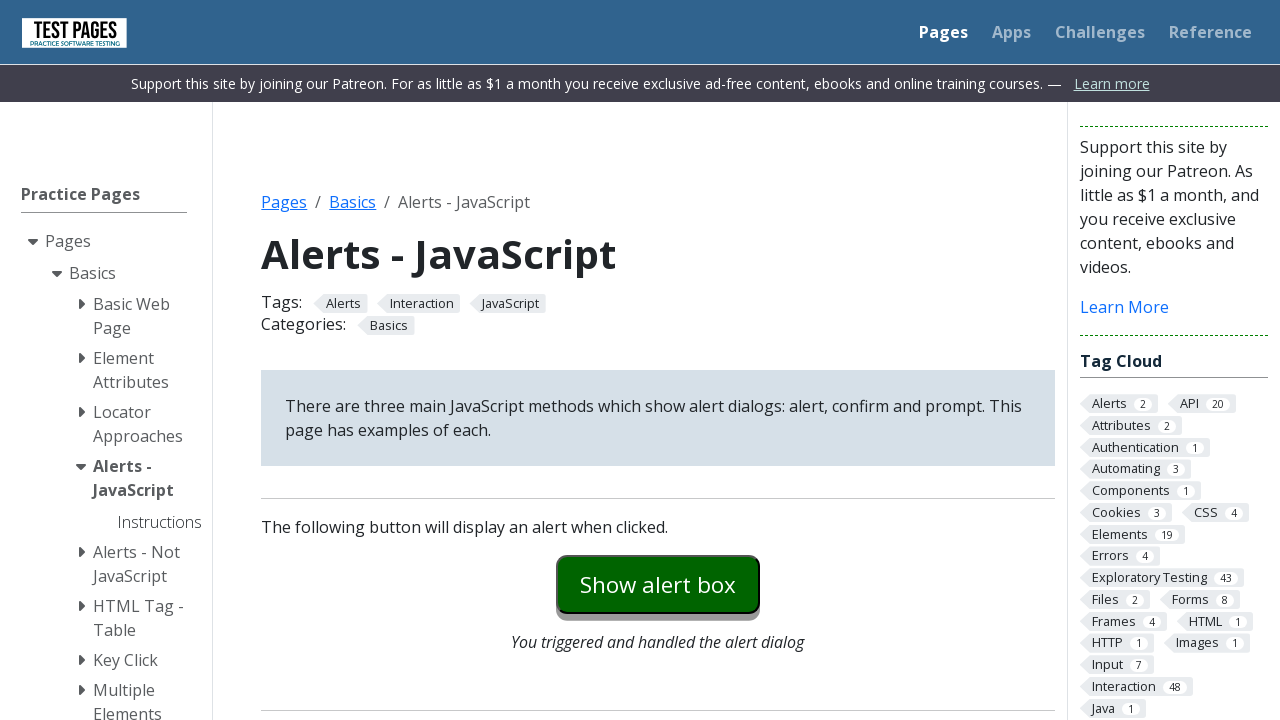